Tests radio button functionality by clicking blue and red radio buttons and verifying their selection states

Starting URL: http://samples.gwtproject.org/samples/Showcase/Showcase.html#!CwRadioButton

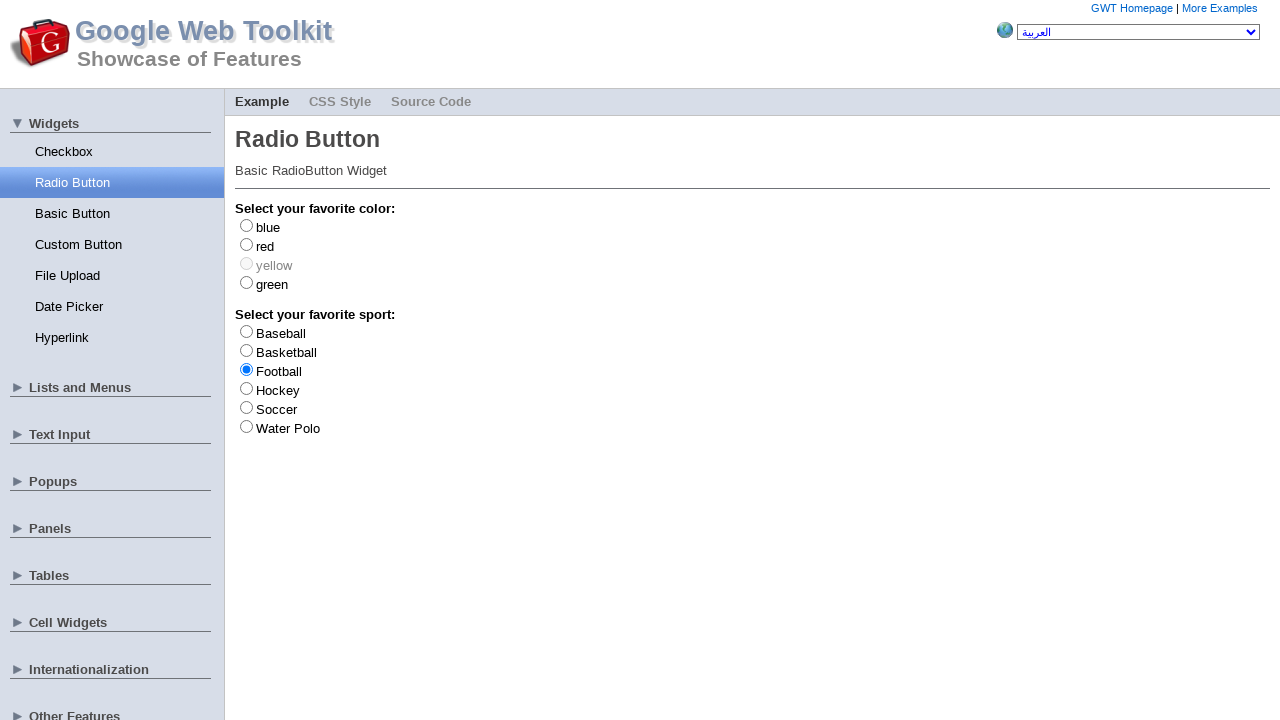

Located blue radio button element
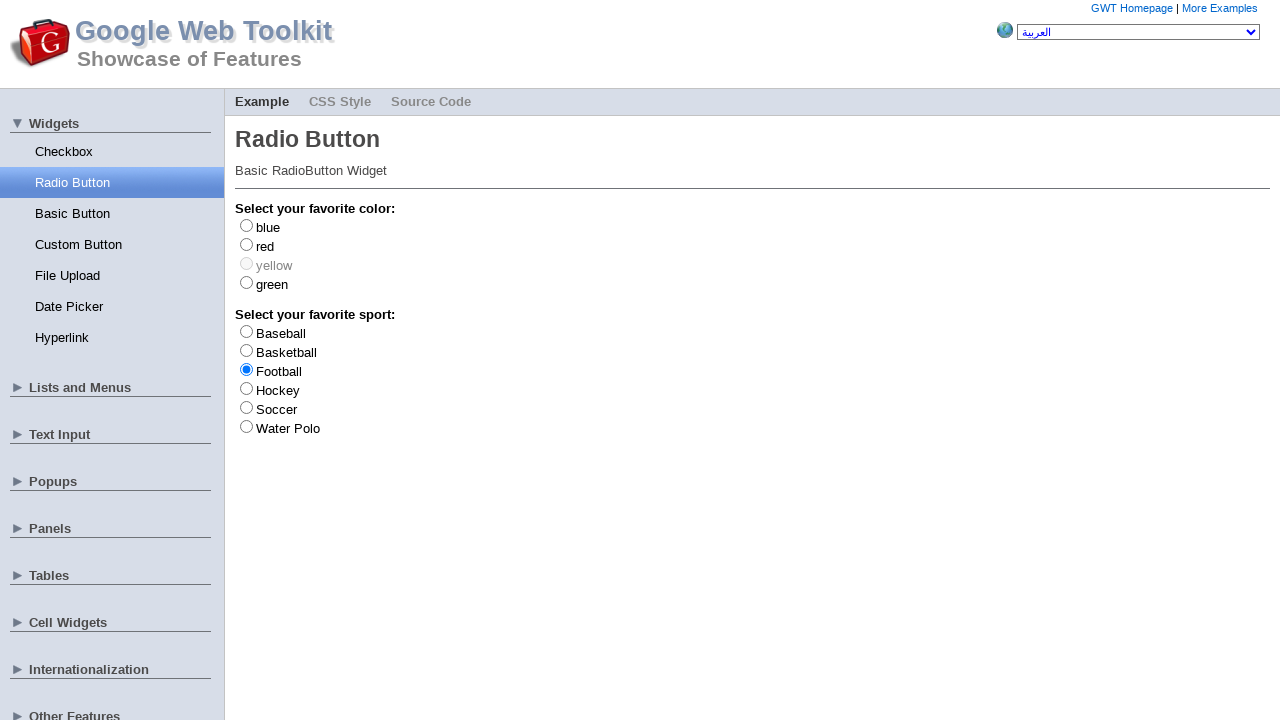

Located red radio button element
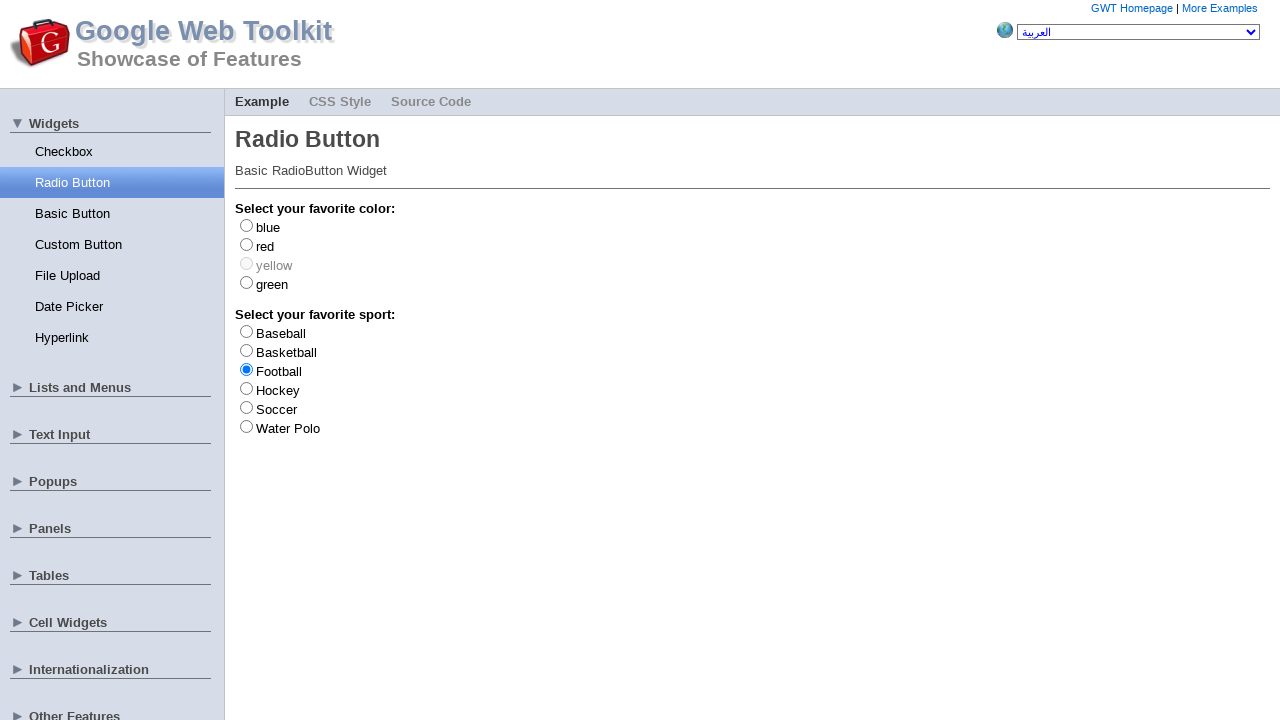

Clicked blue radio button at (246, 225) on #gwt-debug-cwRadioButton-color-blue-input
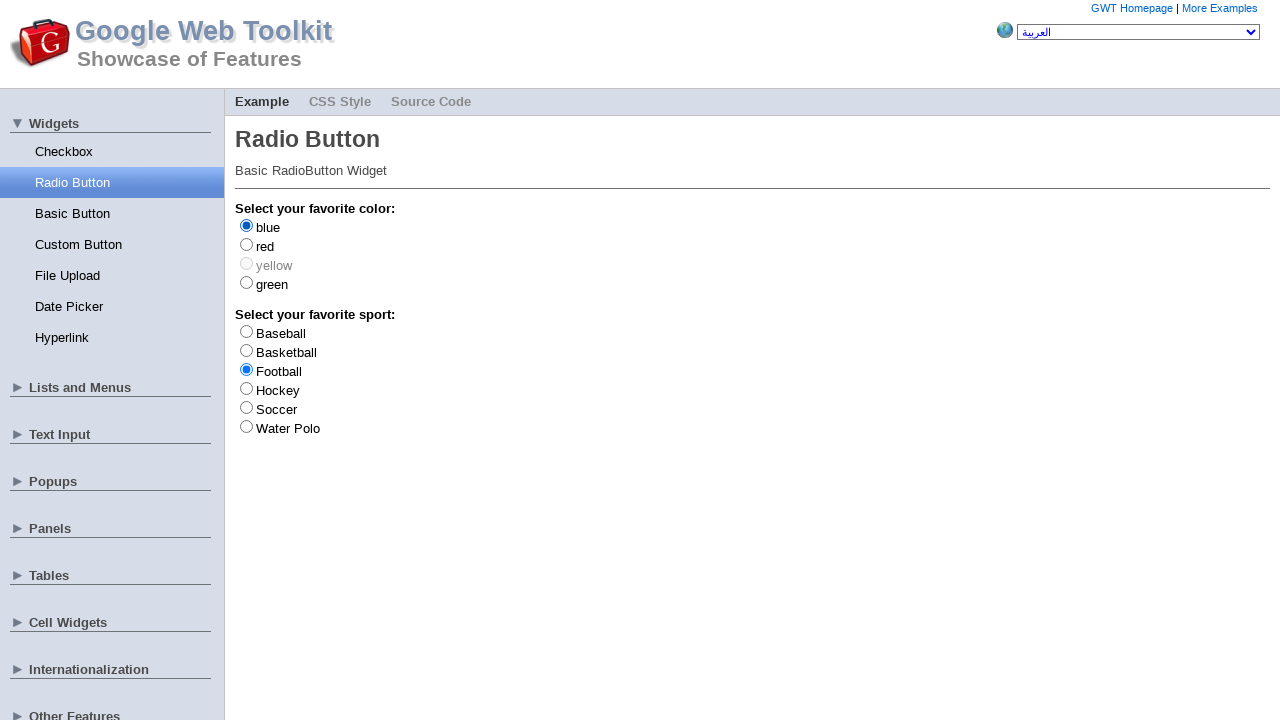

Clicked red radio button at (246, 244) on #gwt-debug-cwRadioButton-color-red-input
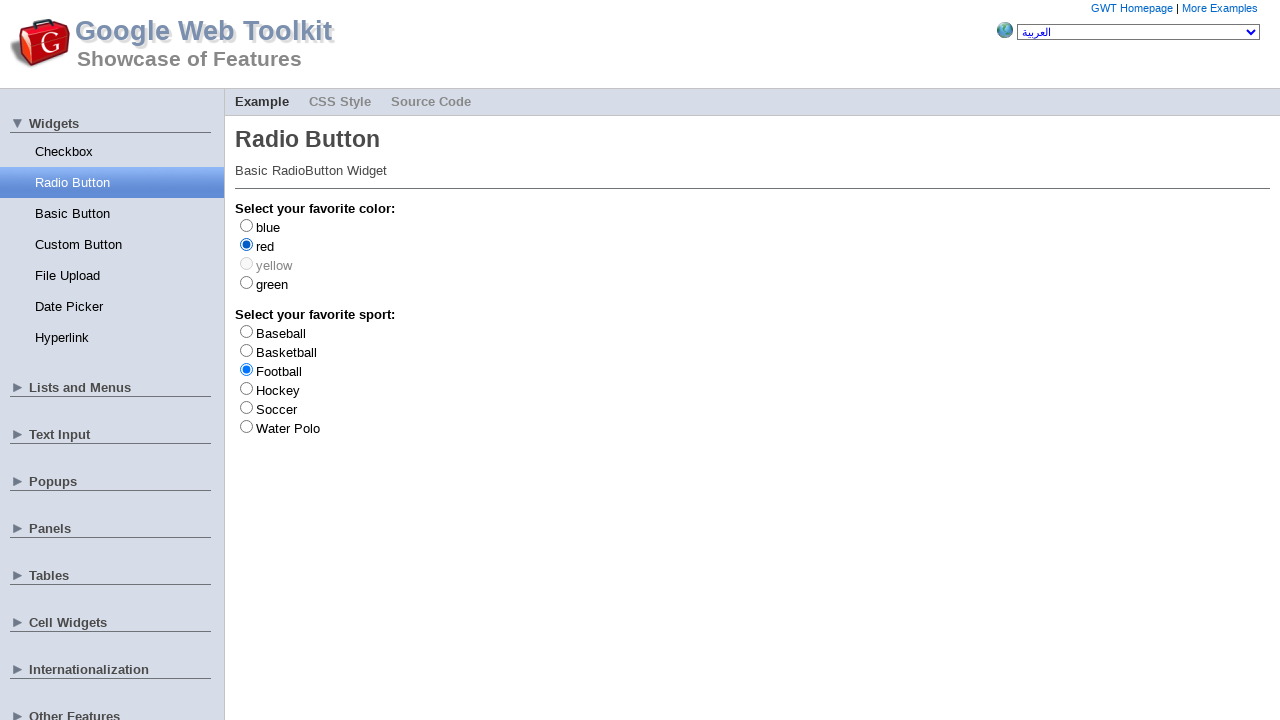

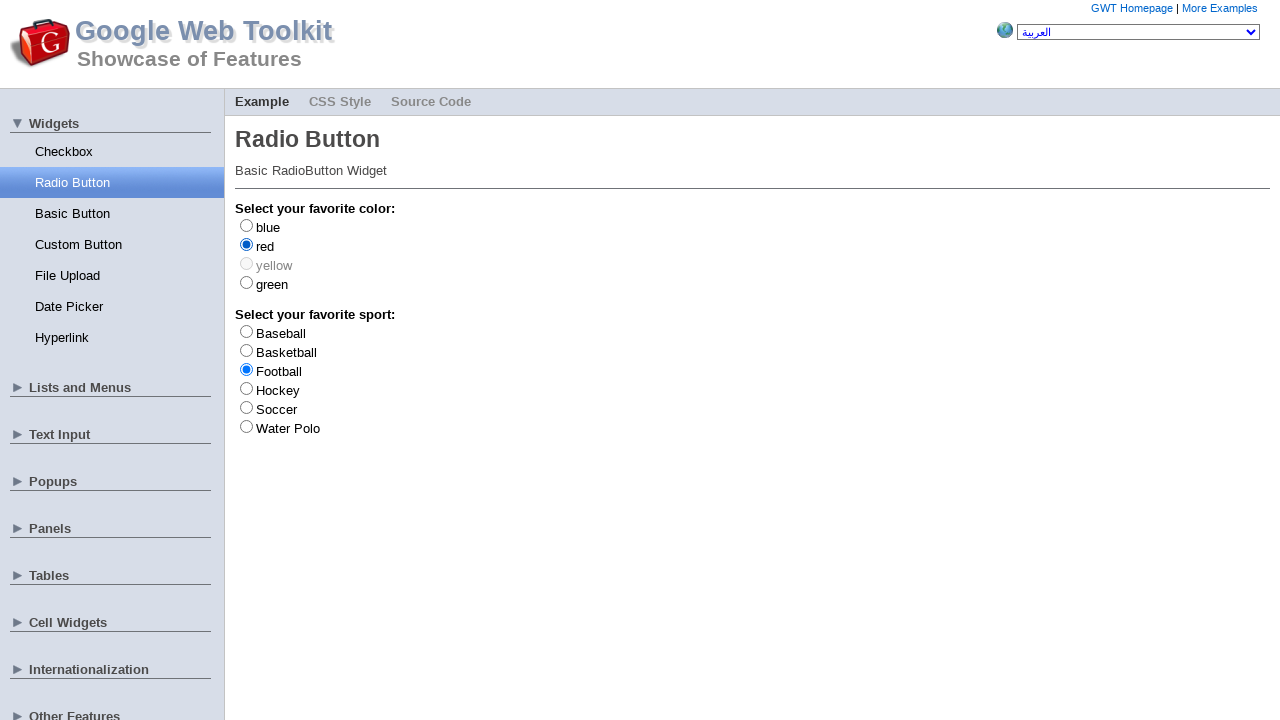